Tests broken link detection by finding a link on the page and verifying its HTTP status code

Starting URL: https://rahulshettyacademy.com/AutomationPractice/

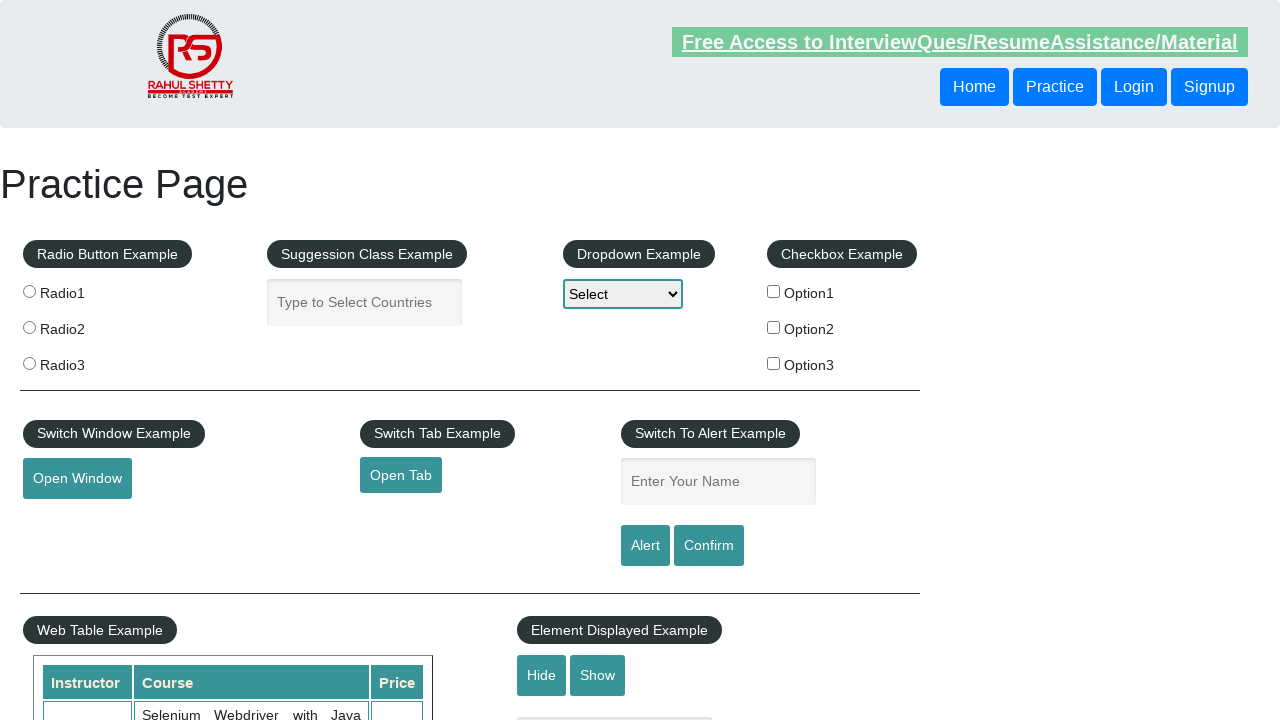

Retrieved href attribute from broken link element
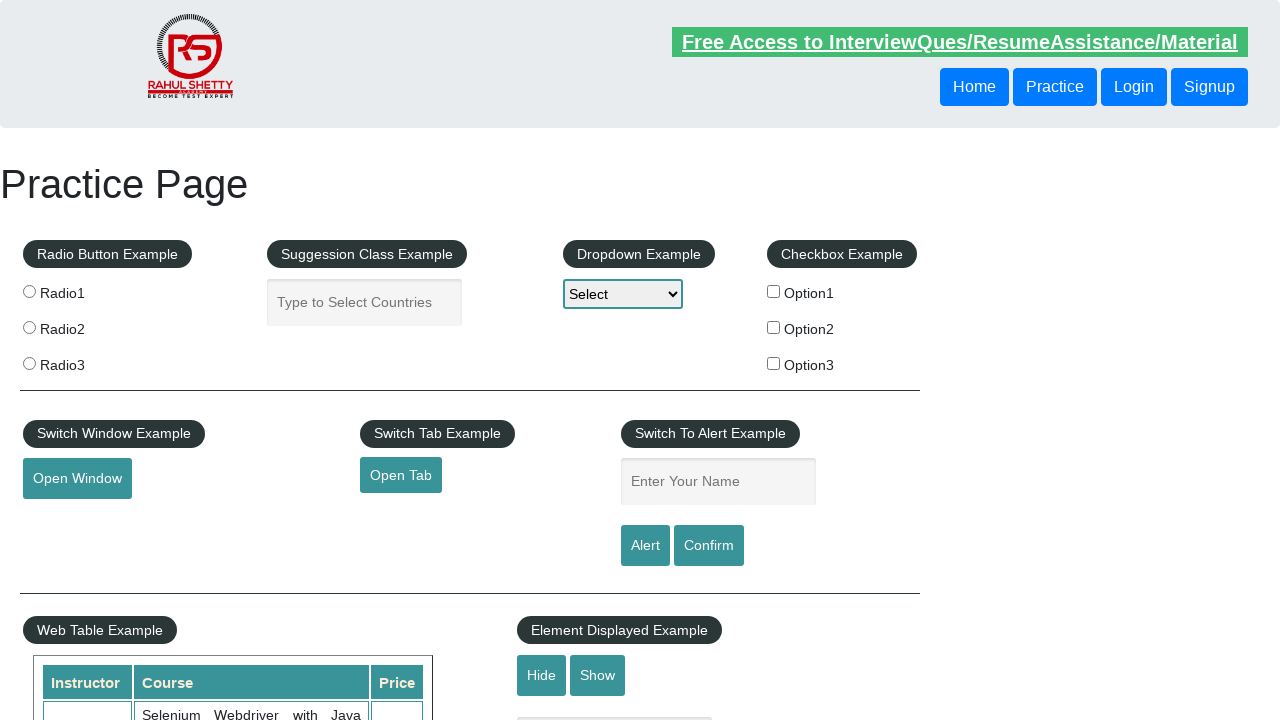

Verified broken link element is present on the page
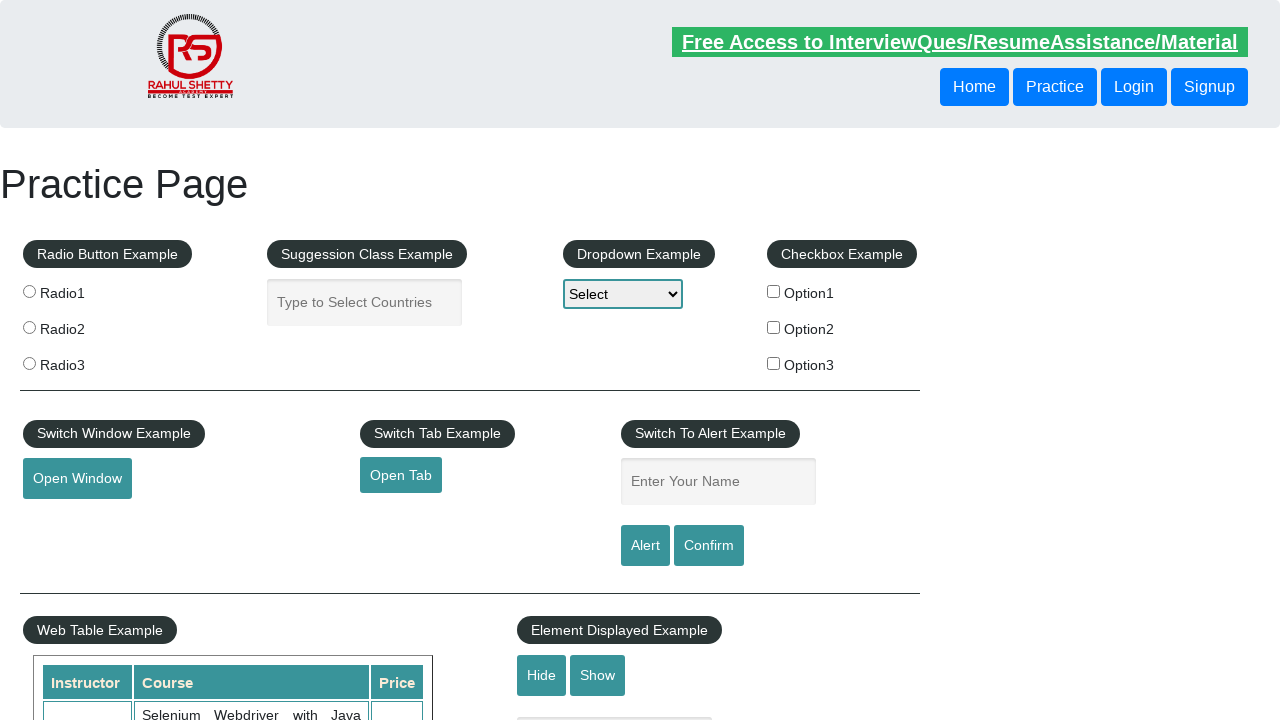

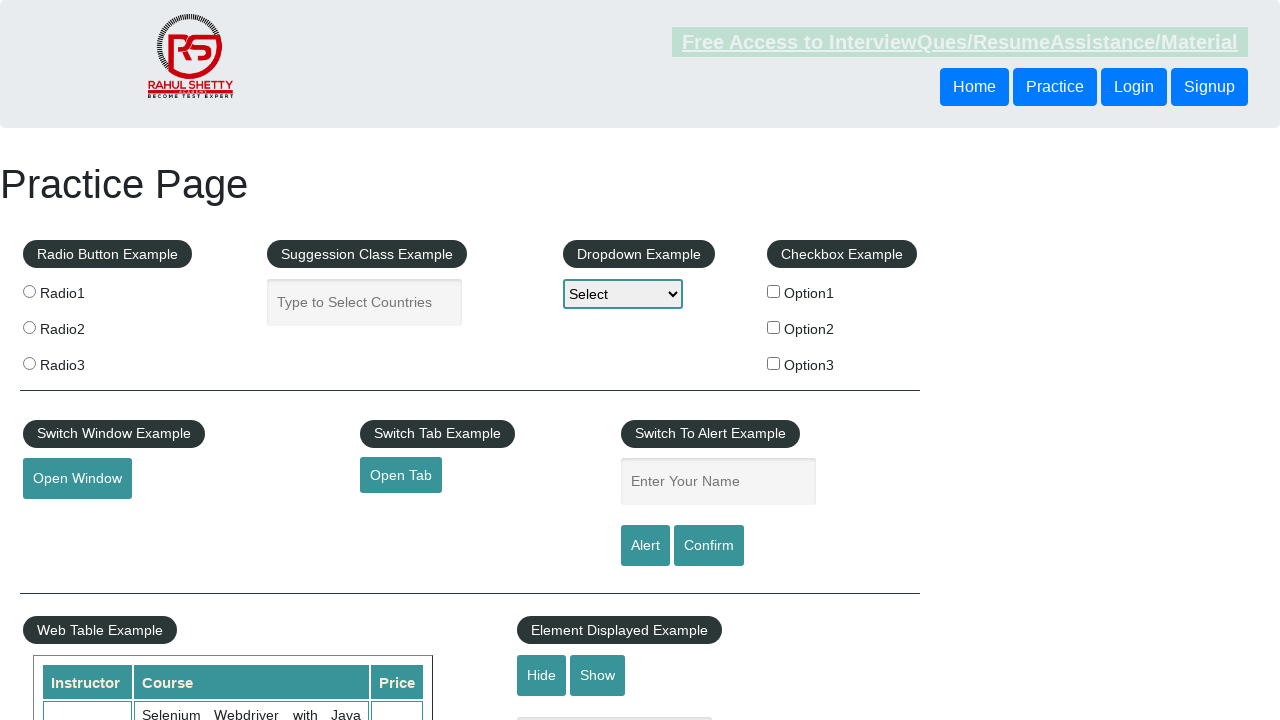